Tests dynamic loading by clicking Start button and waiting for Hello World text to appear

Starting URL: https://the-internet.herokuapp.com/dynamic_loading/1

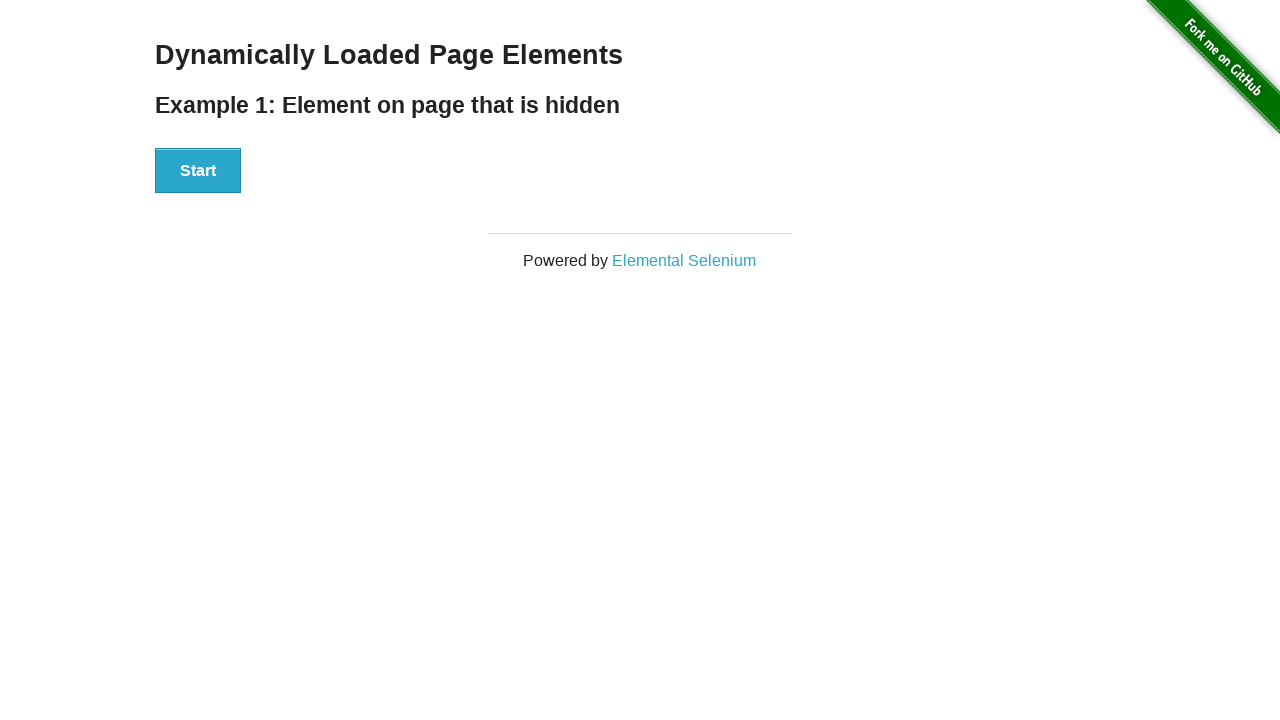

Clicked Start button to initiate dynamic loading at (198, 171) on xpath=//button[text()='Start']
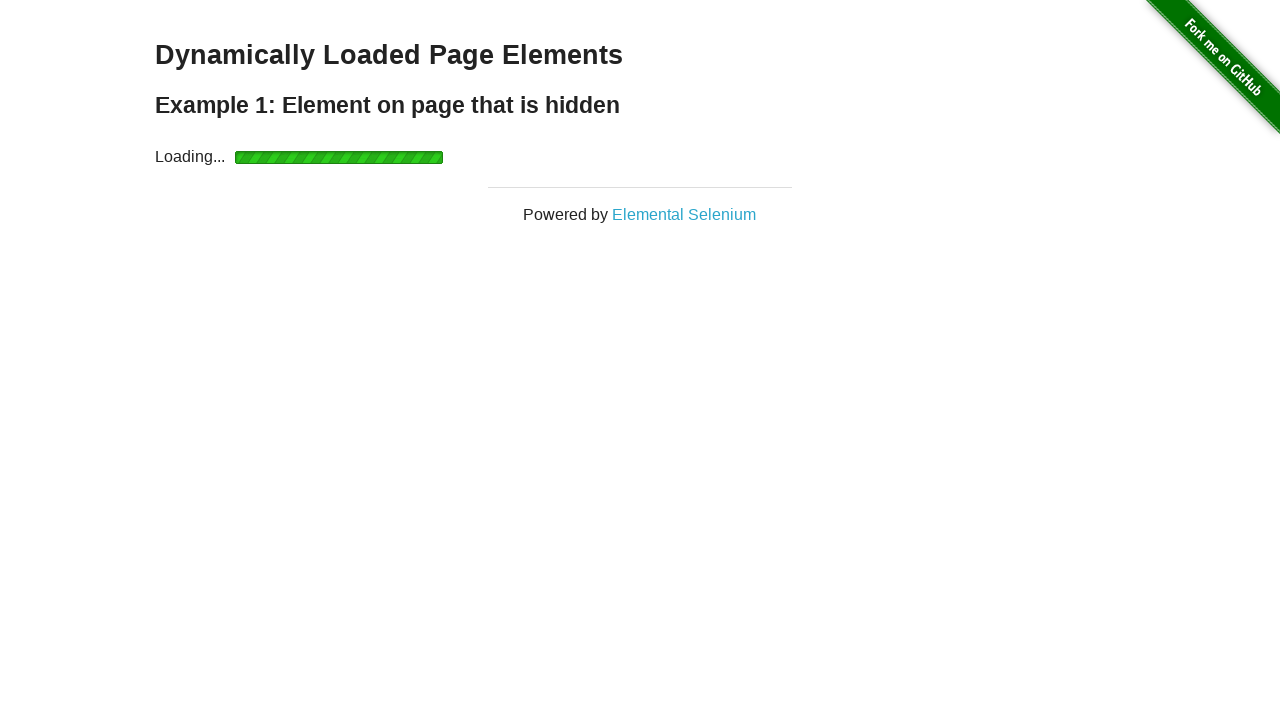

Waited for 'Hello World!' text to appear and become visible
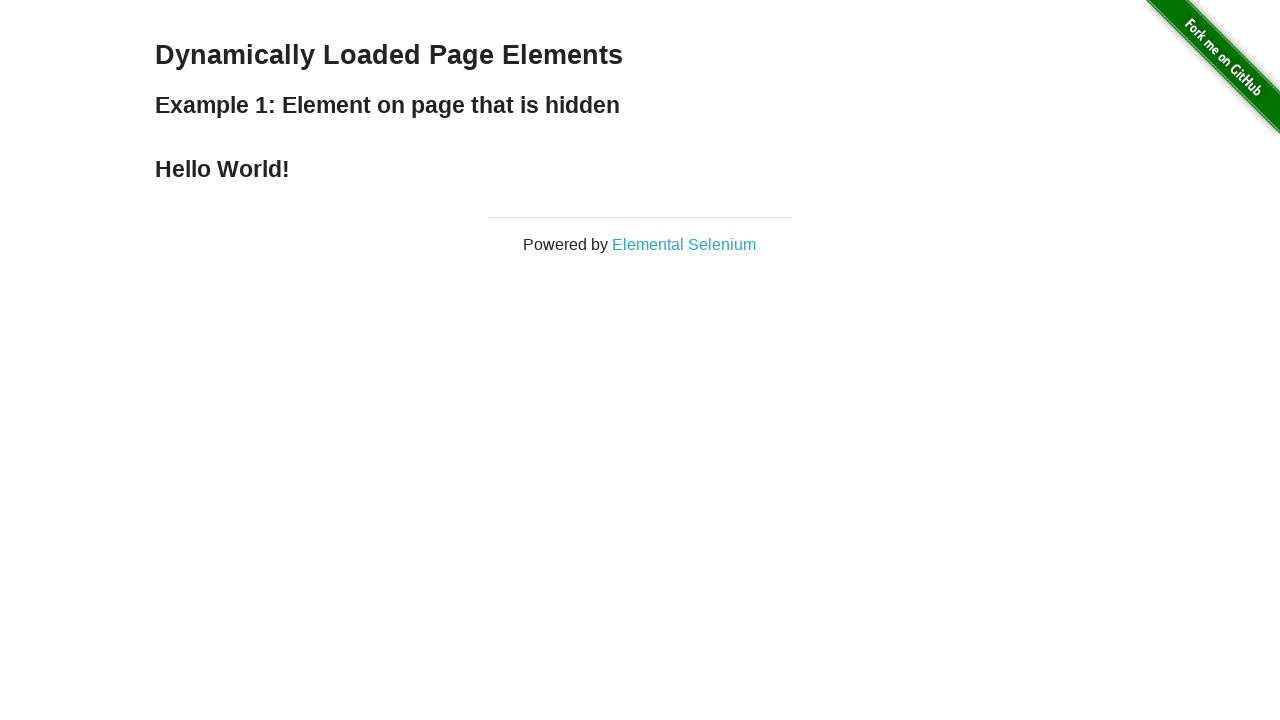

Verified that 'Hello World!' text is visible
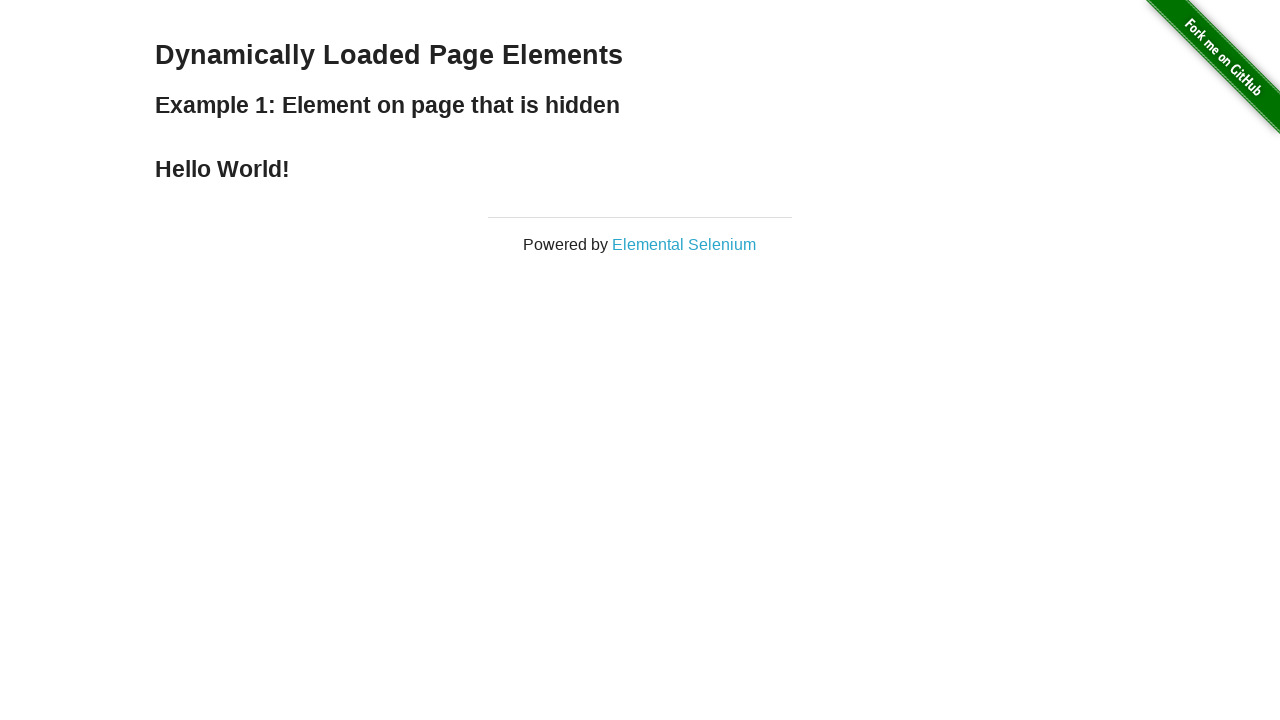

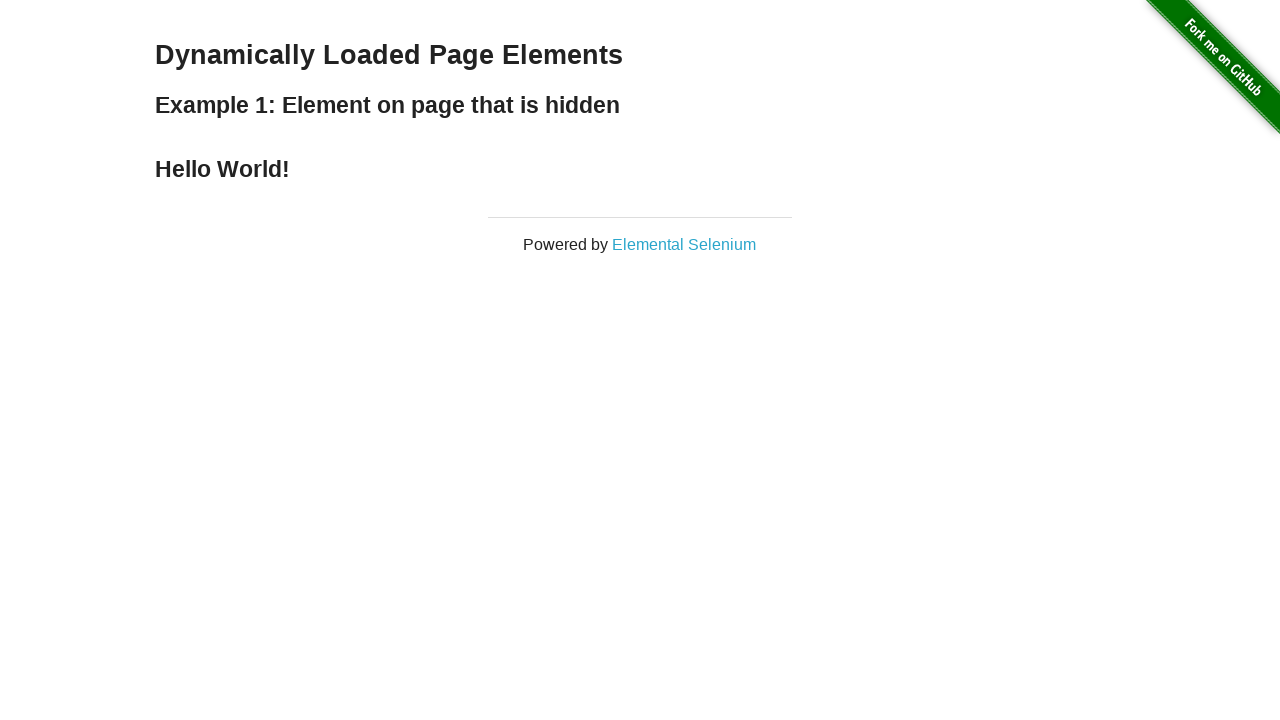